Tests clicking a link to open a new window and verifying the new window's title

Starting URL: https://the-internet.herokuapp.com/windows

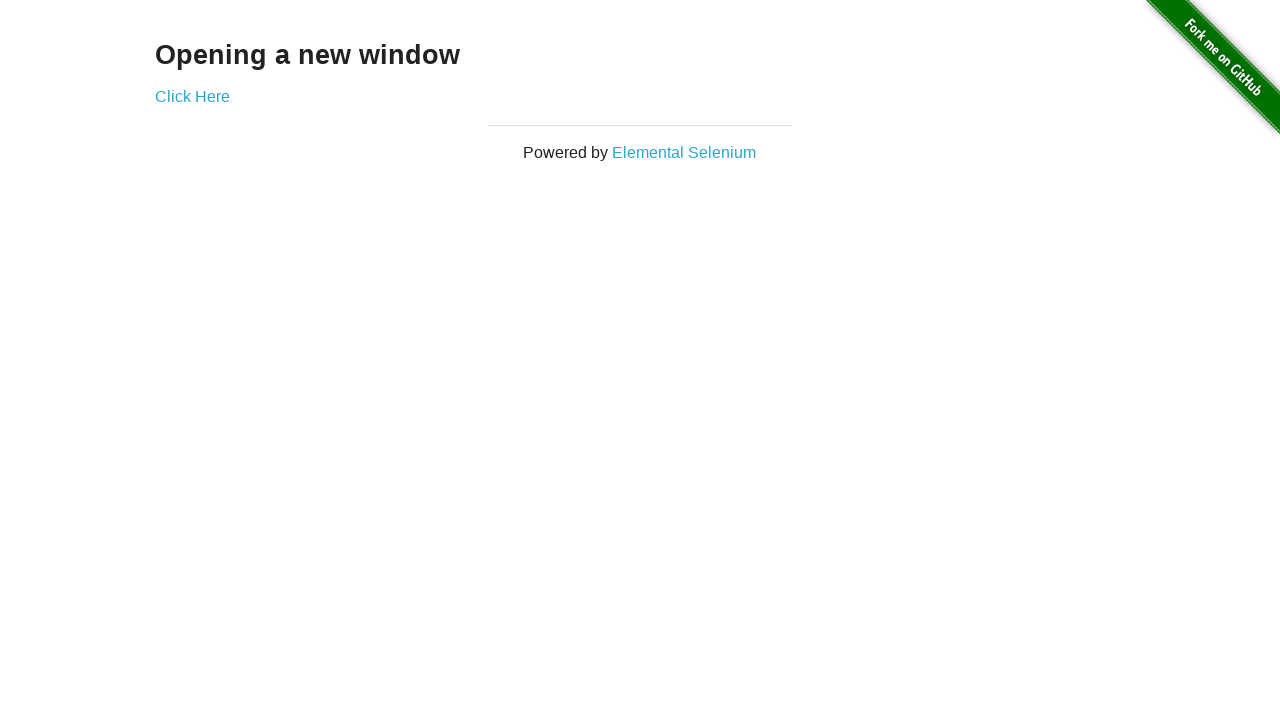

Clicked 'Click Here' link to open new window at (192, 96) on text=Click Here
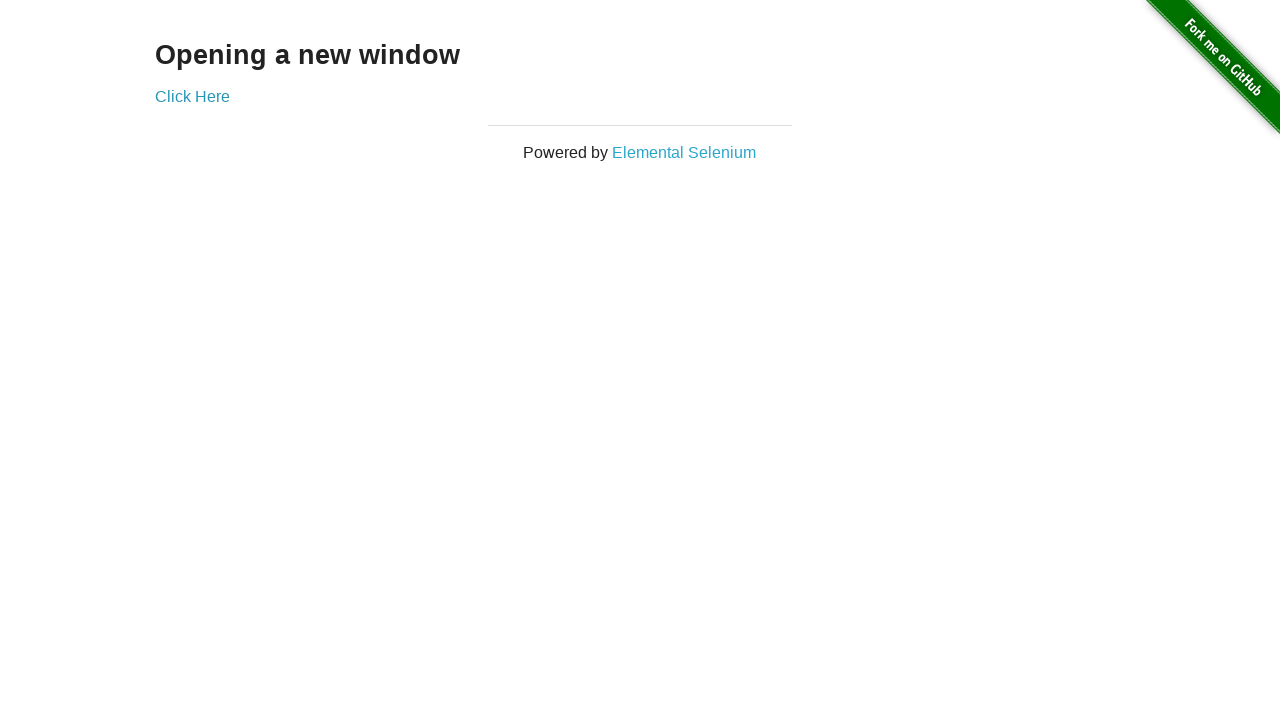

New window opened and captured
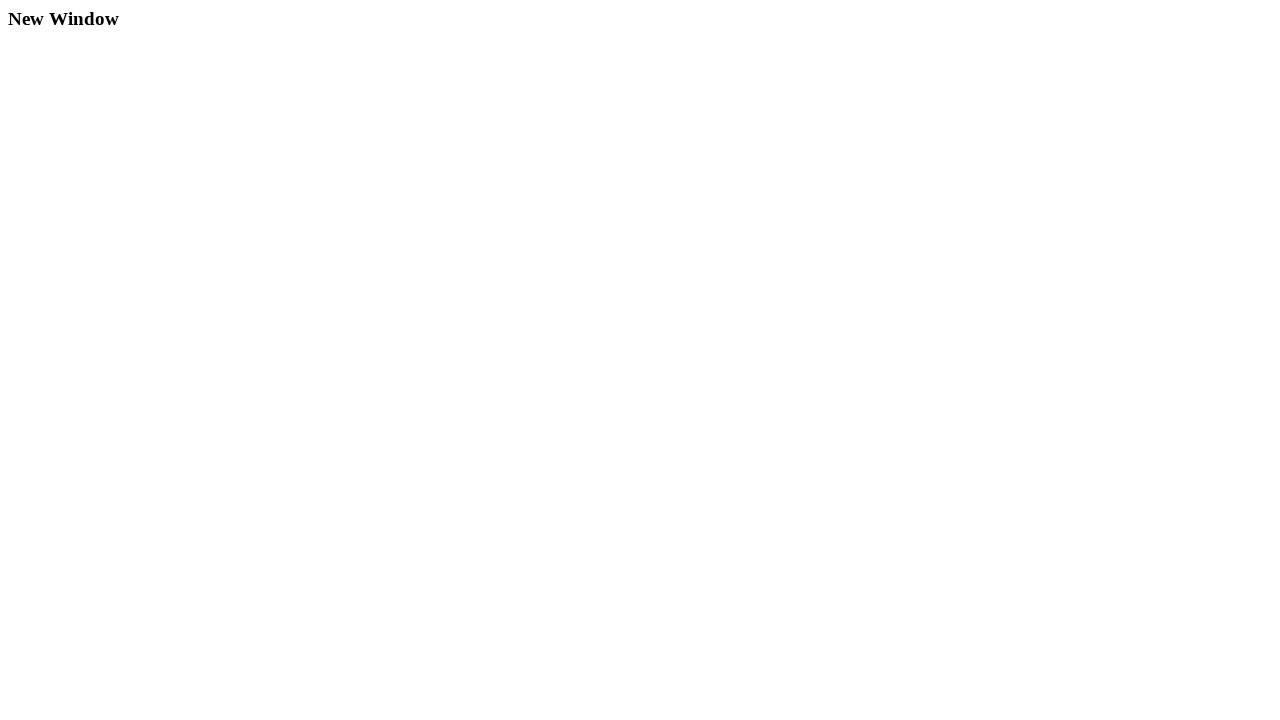

New window loaded and ready
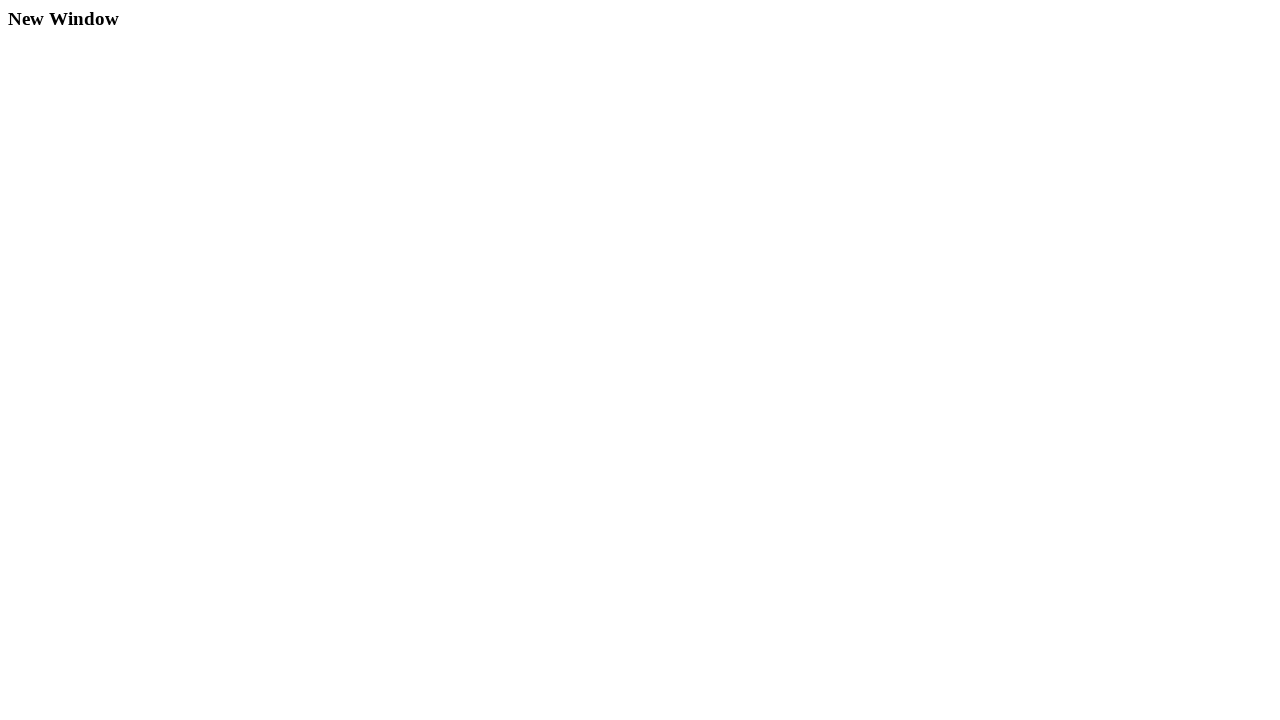

Verified new window title is 'New Window'
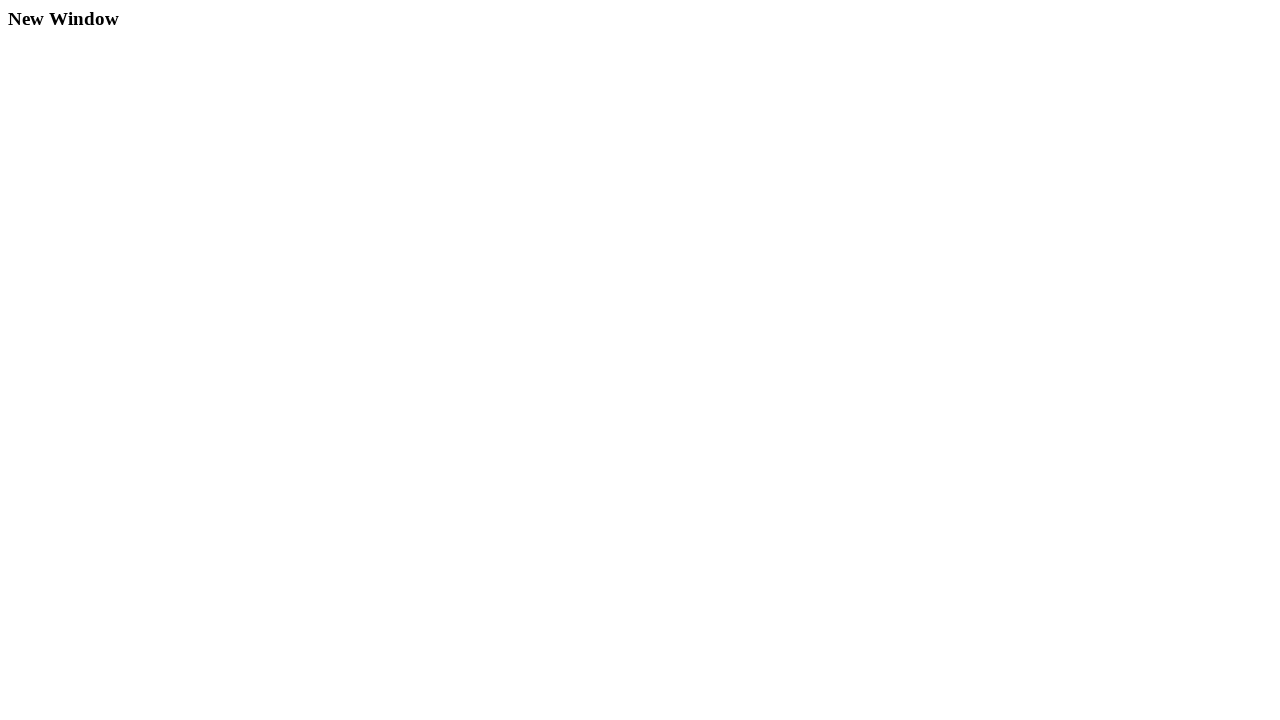

Printed new page title: New Window
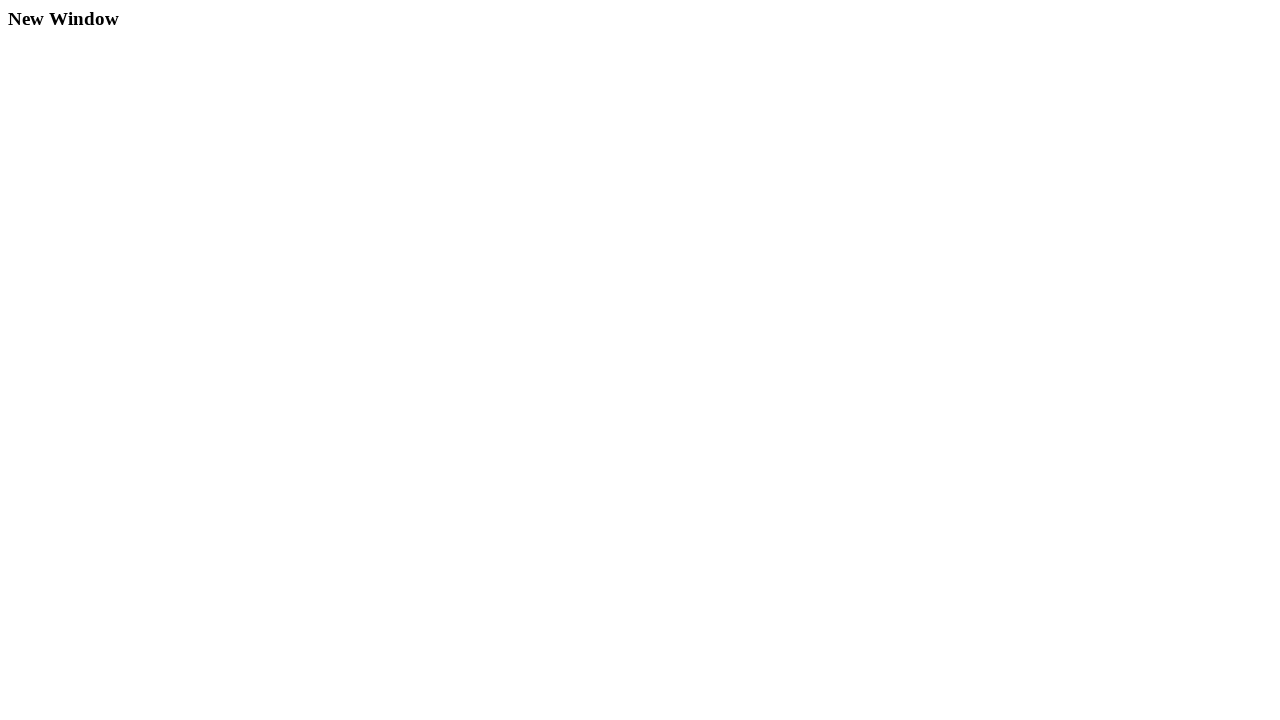

Printed new page URL: https://the-internet.herokuapp.com/windows/new
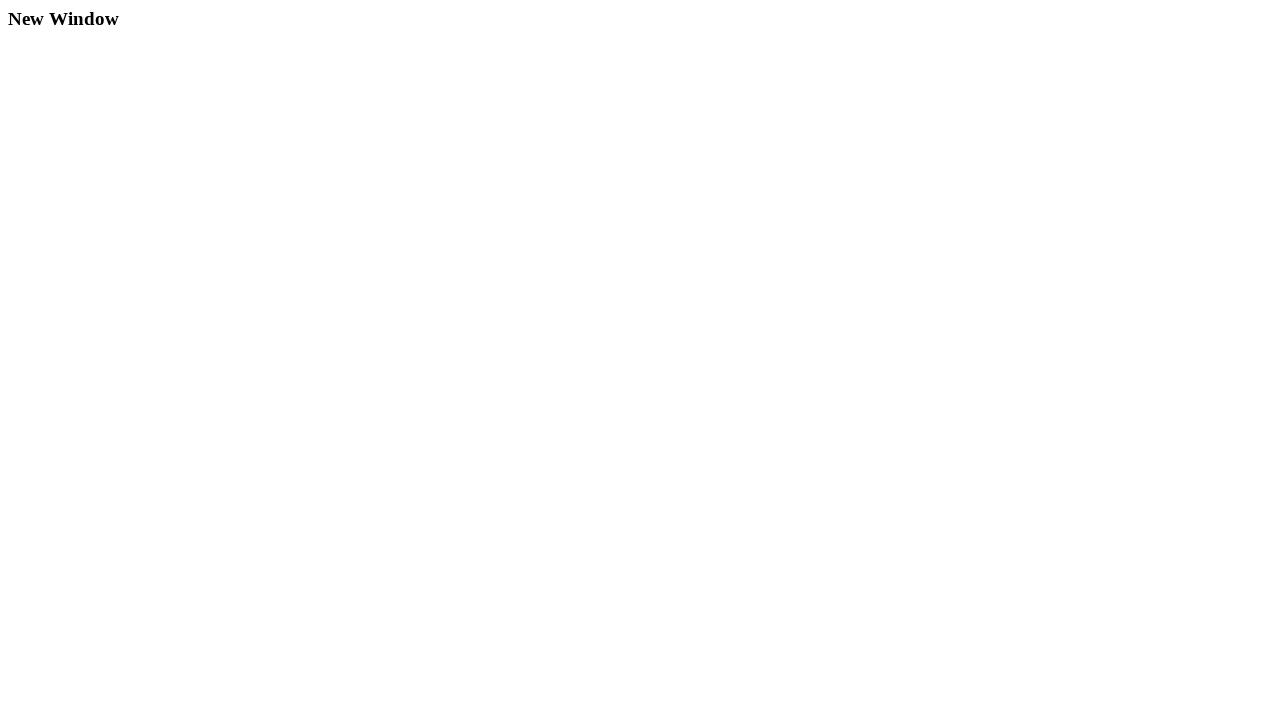

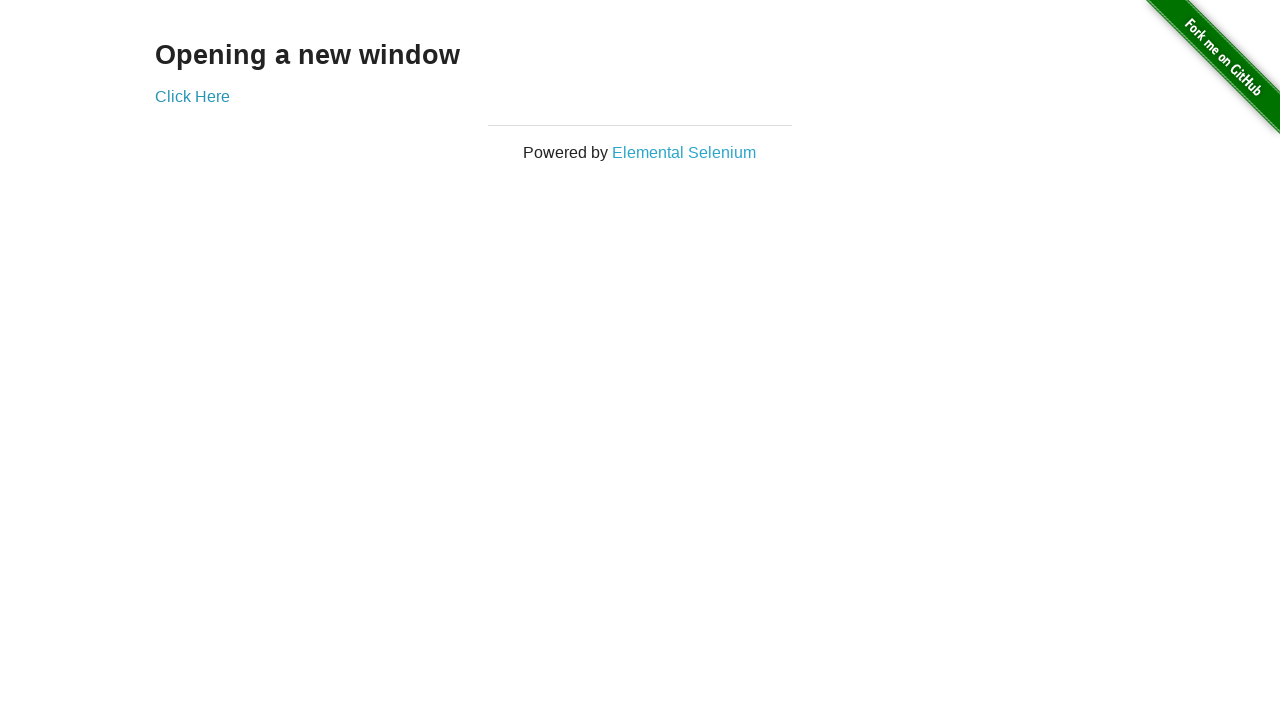